Tests radio button functionality by selecting different options and verifying only one can be selected at a time, then checking the result message.

Starting URL: https://acctabootcamp.github.io/site/examples/actions

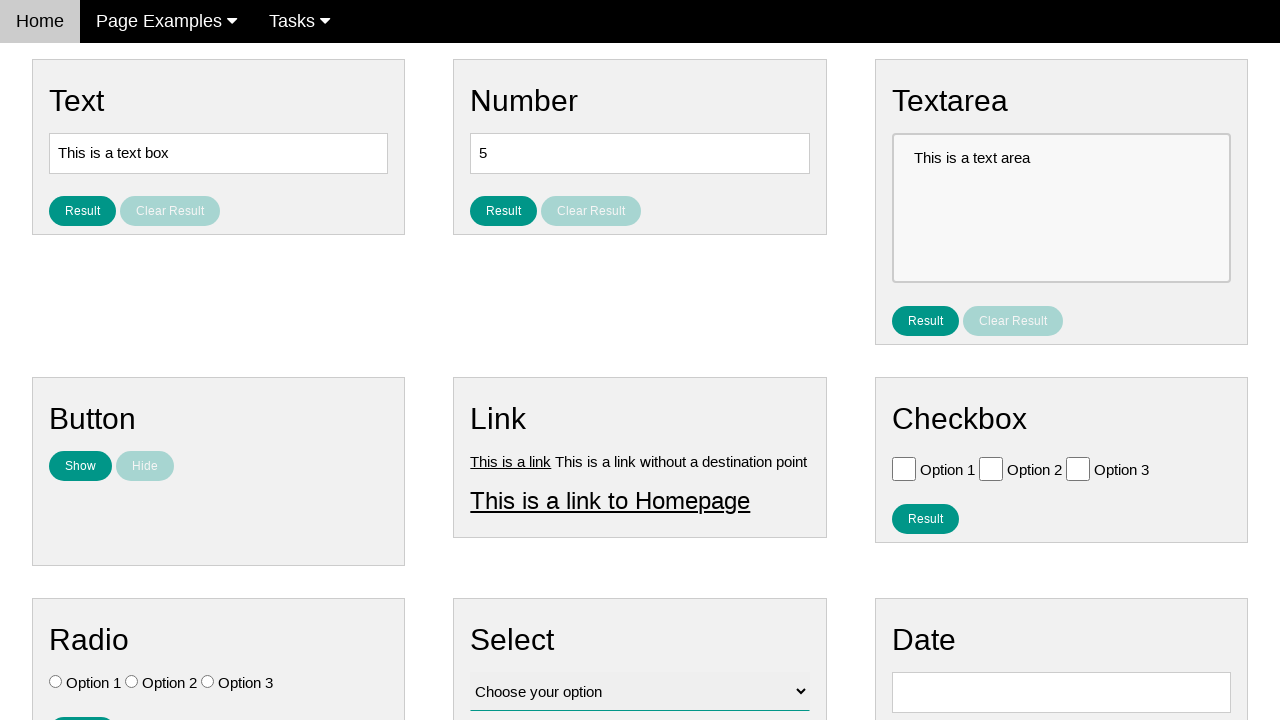

Located all radio buttons with name 'vfb-7'
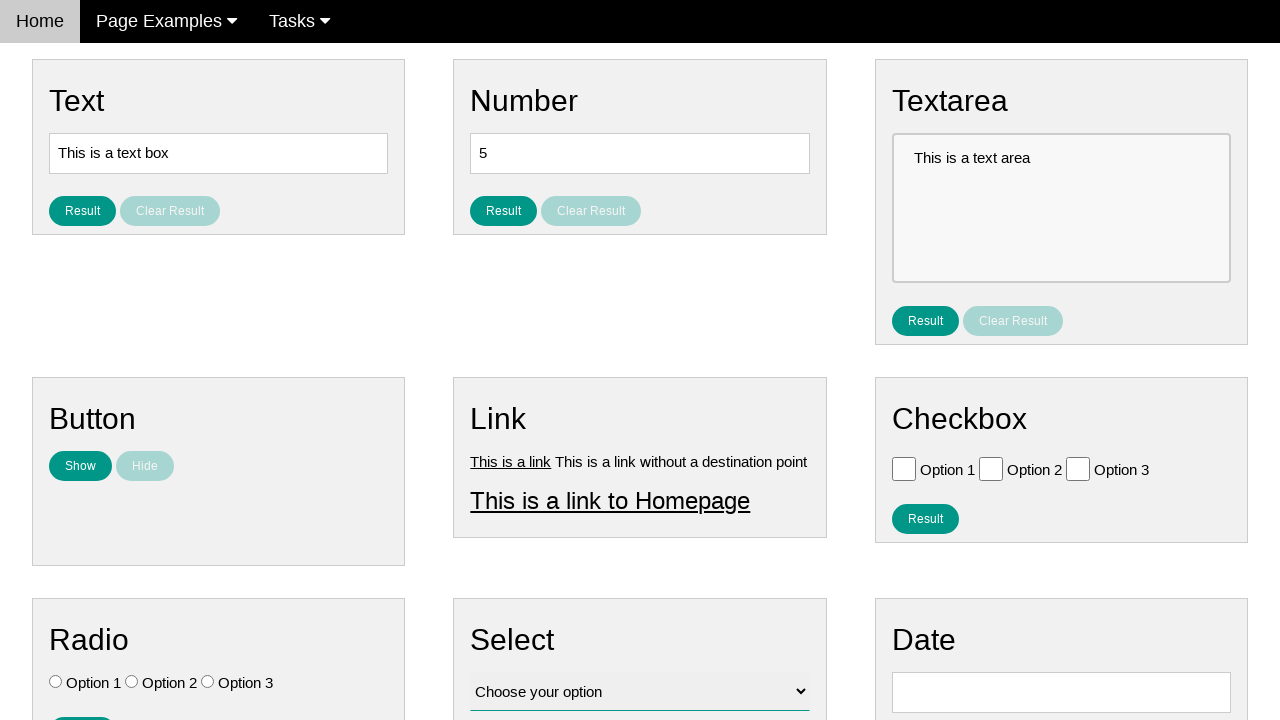

Verified that no radio buttons are selected initially
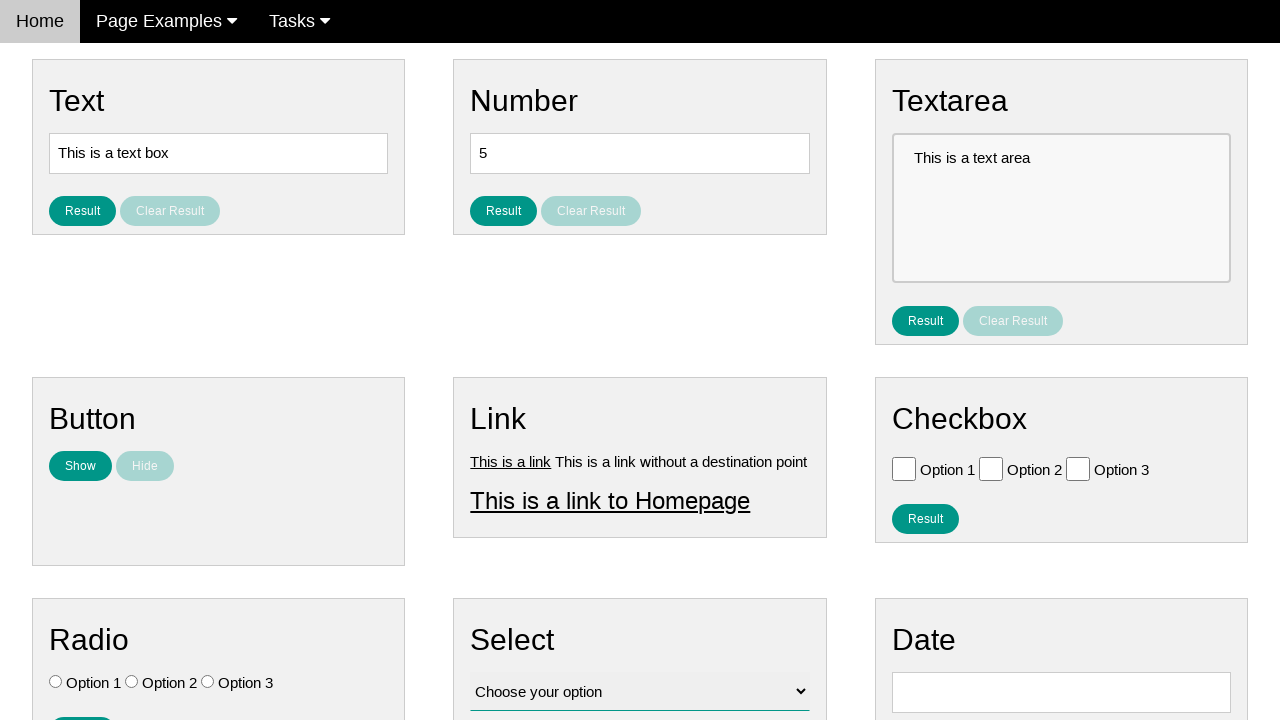

Clicked radio button for Option 3 (index 2) at (208, 682) on [name='vfb-7'] >> nth=2
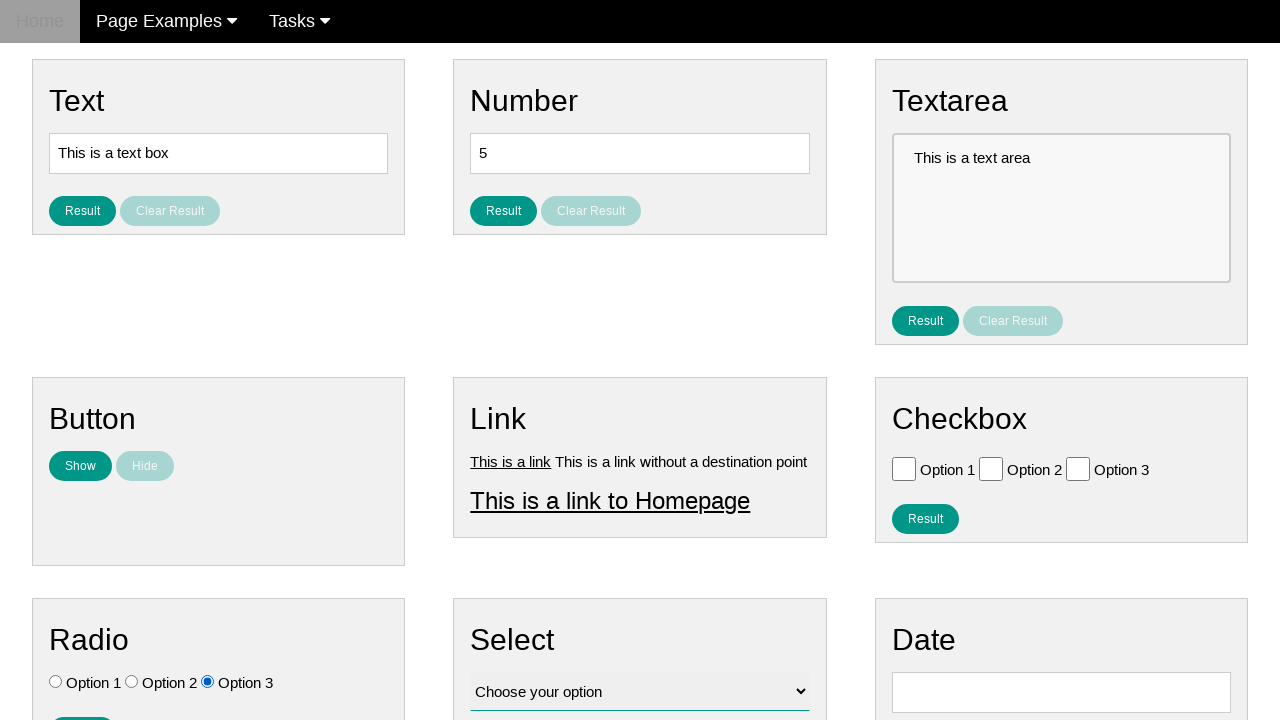

Verified that only Option 3 is selected
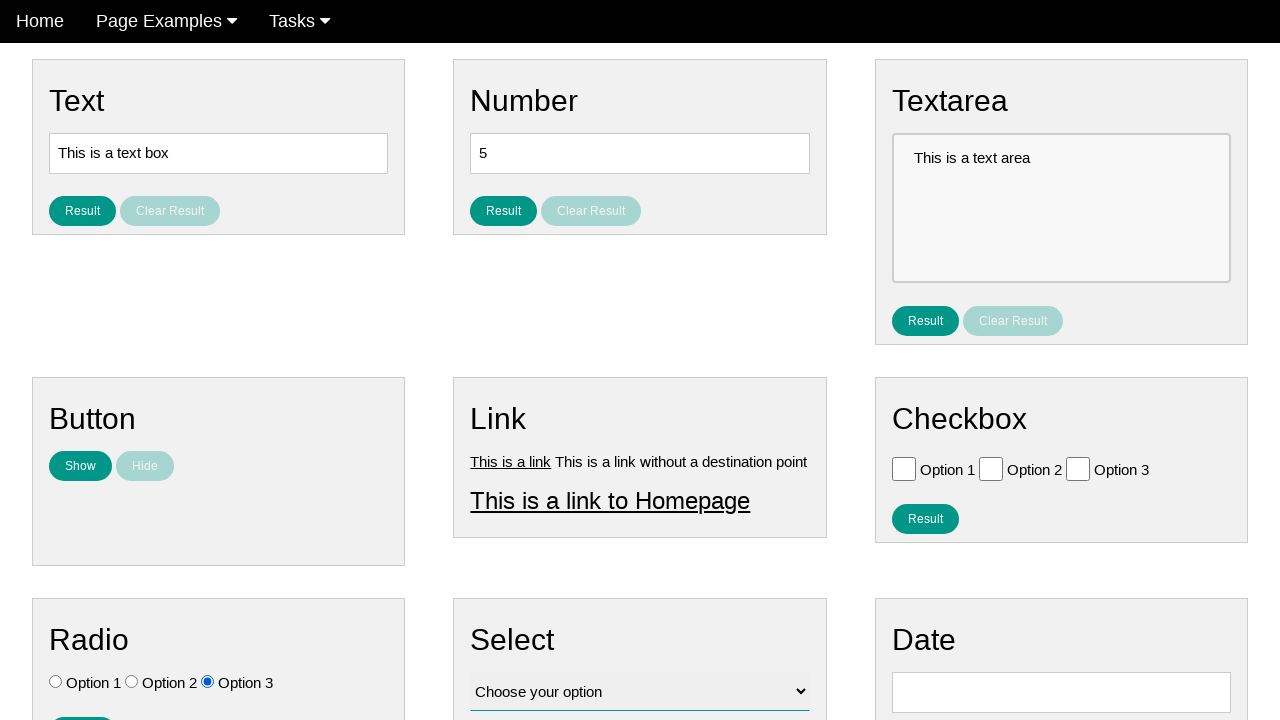

Clicked radio button for Option 1 (index 0) at (56, 682) on [name='vfb-7'] >> nth=0
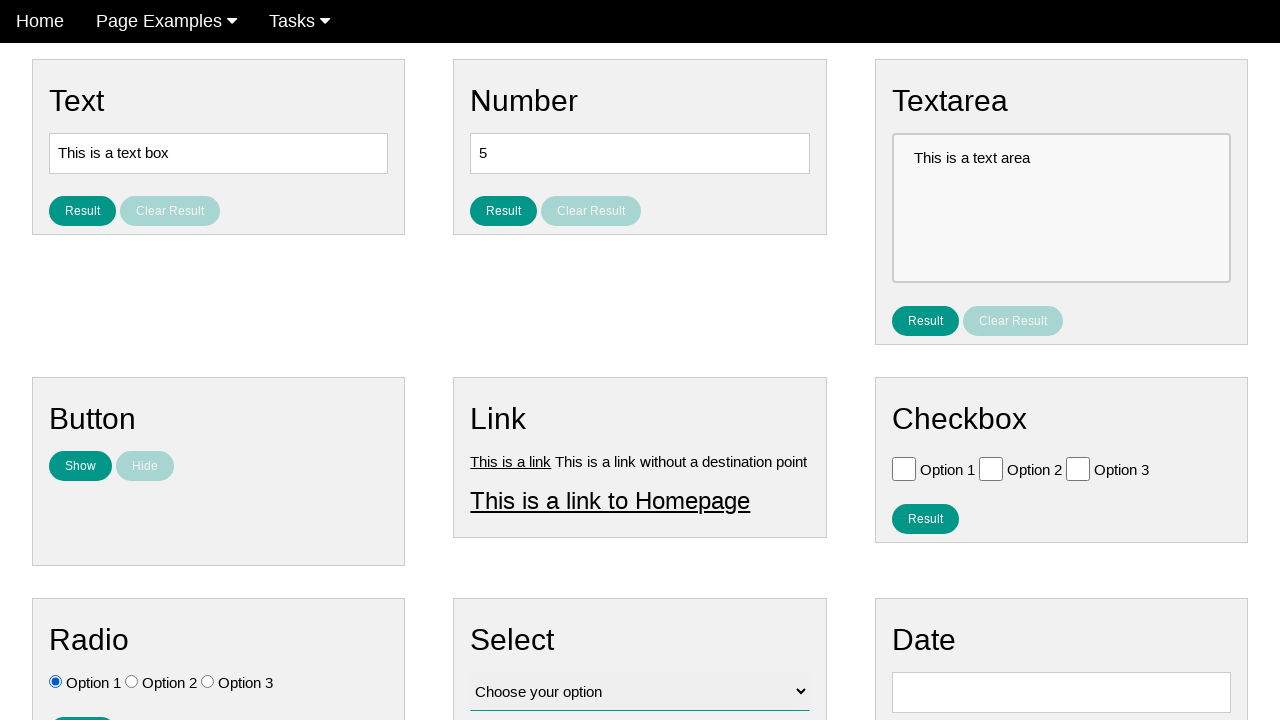

Verified that only Option 1 is selected
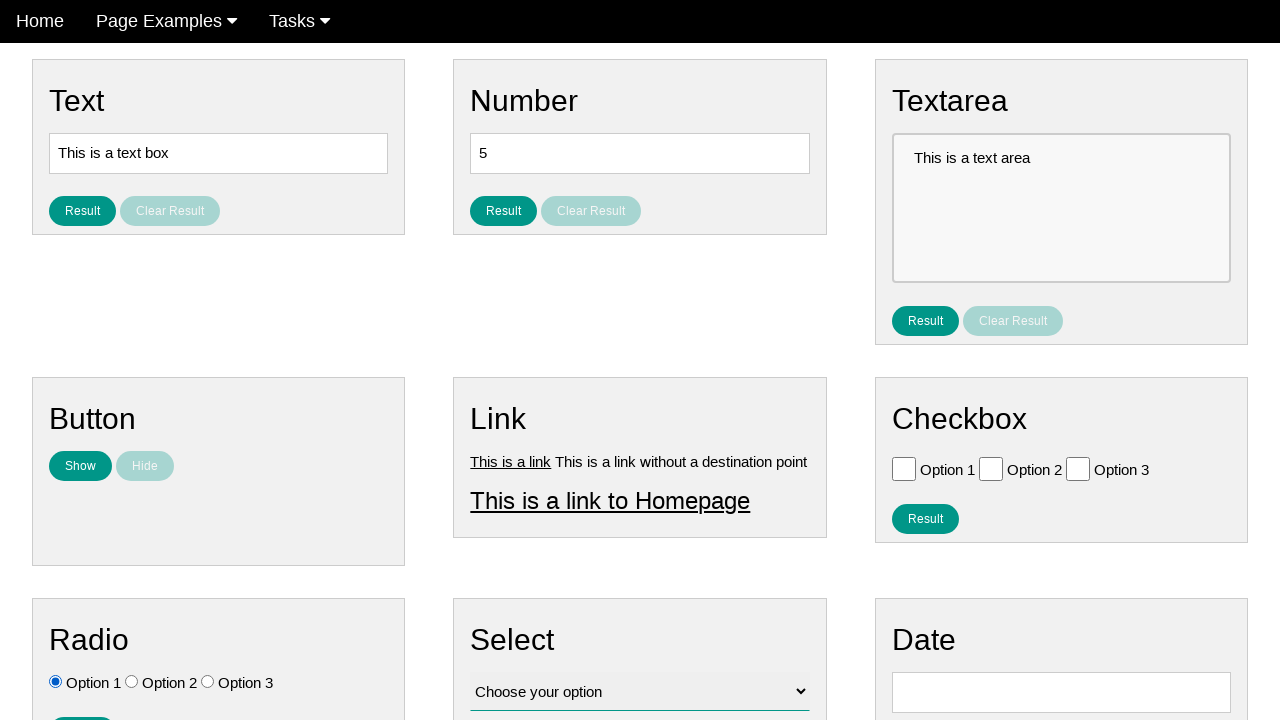

Clicked the result button to submit radio button selection at (82, 705) on #result_button_ratio
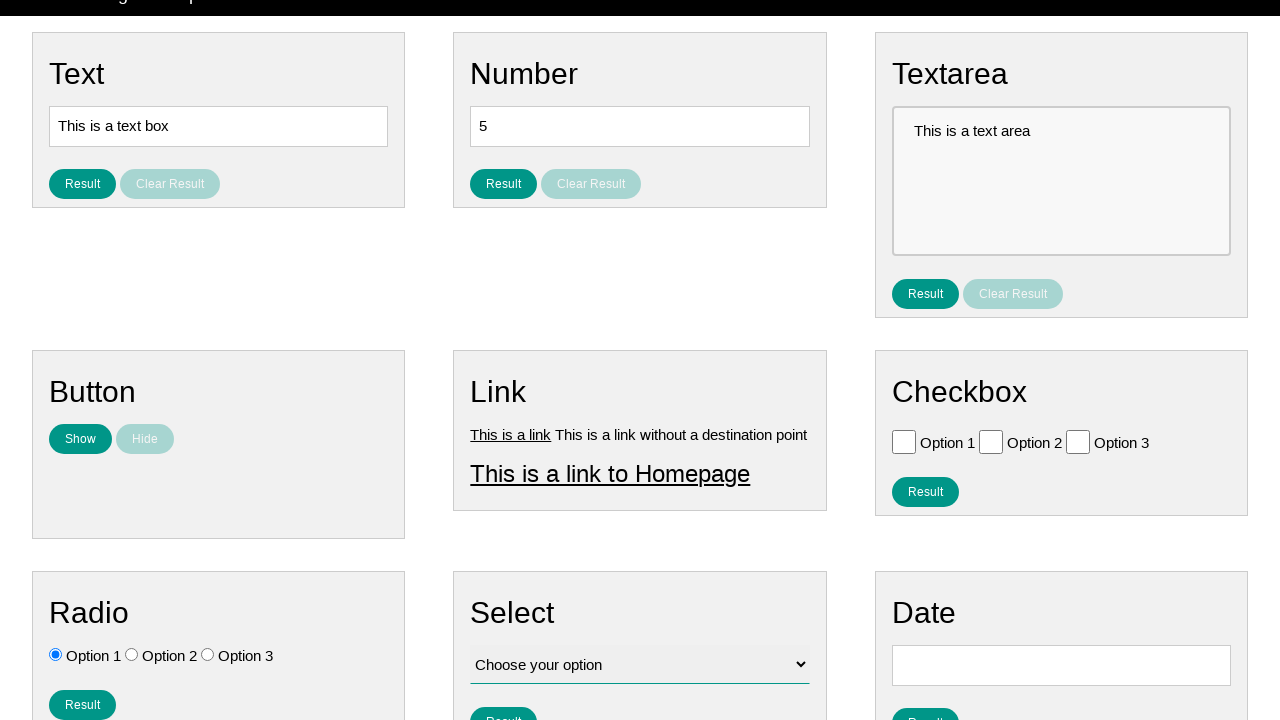

Result message element loaded and became visible
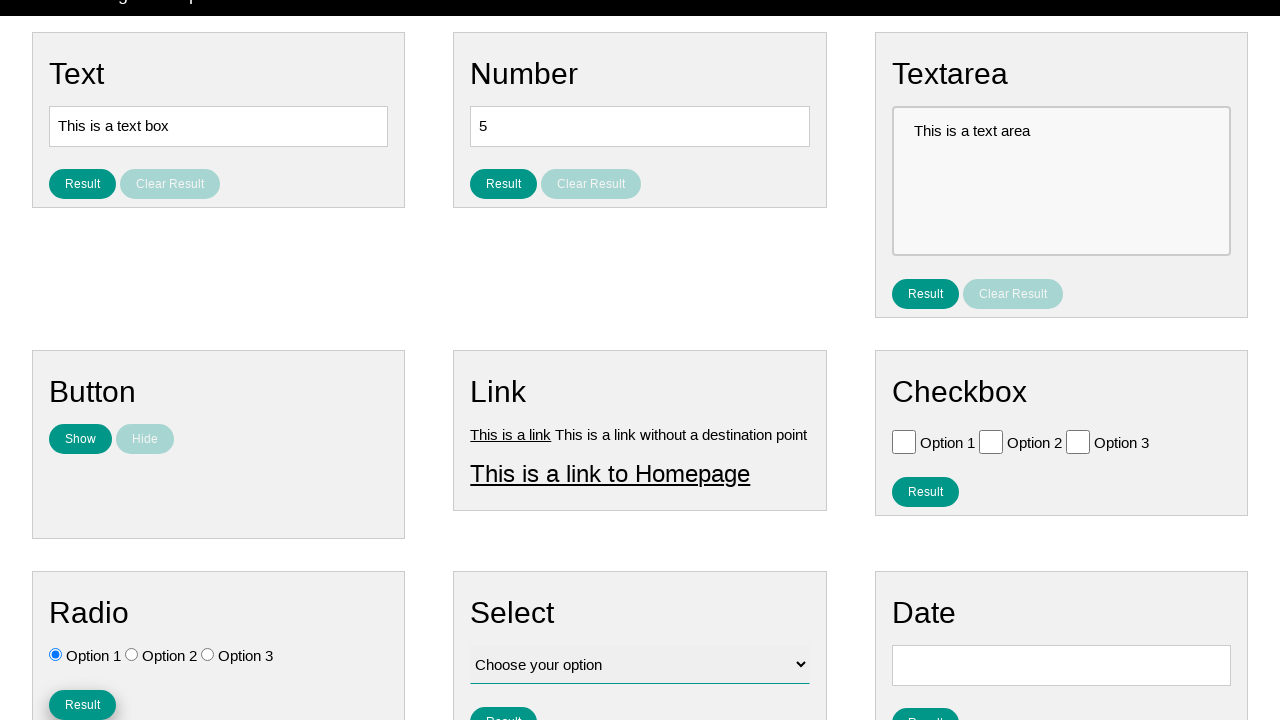

Verified result message is visible and displays 'You selected option: Option 1'
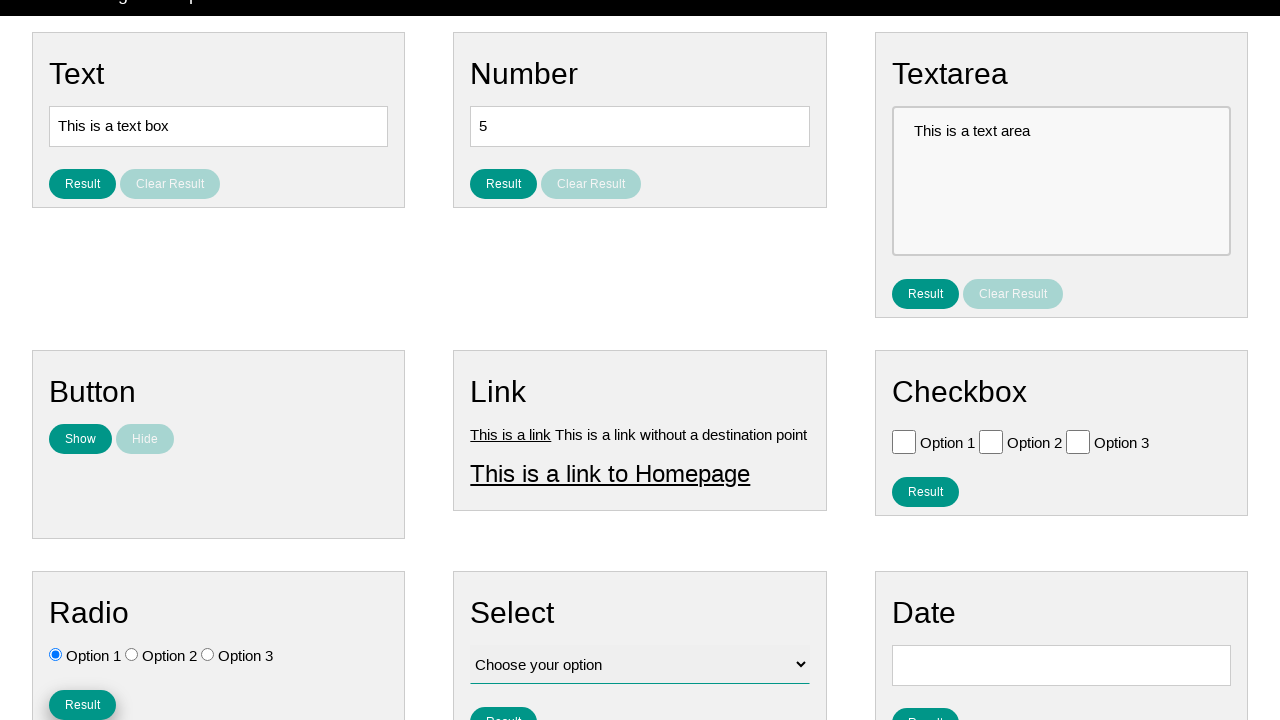

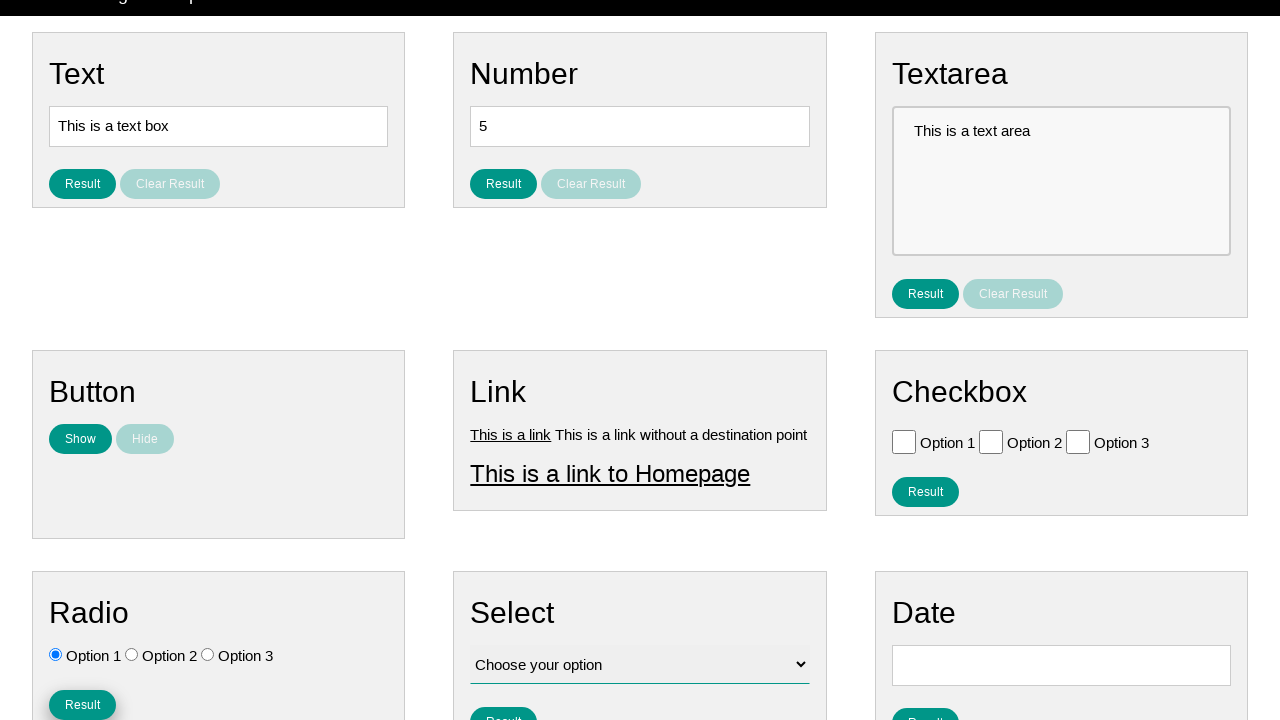